Tests marking all todo items as completed using the toggle-all checkbox.

Starting URL: https://demo.playwright.dev/todomvc

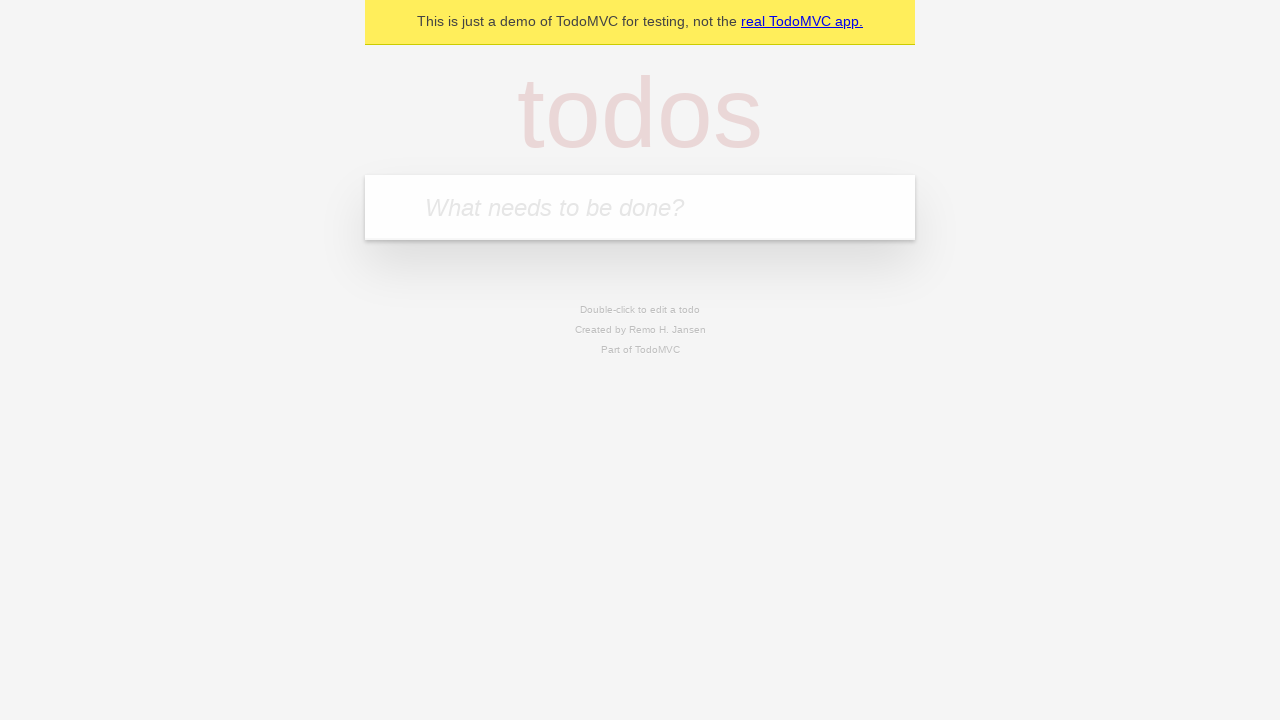

Filled first todo input with 'buy some cheese' on .new-todo
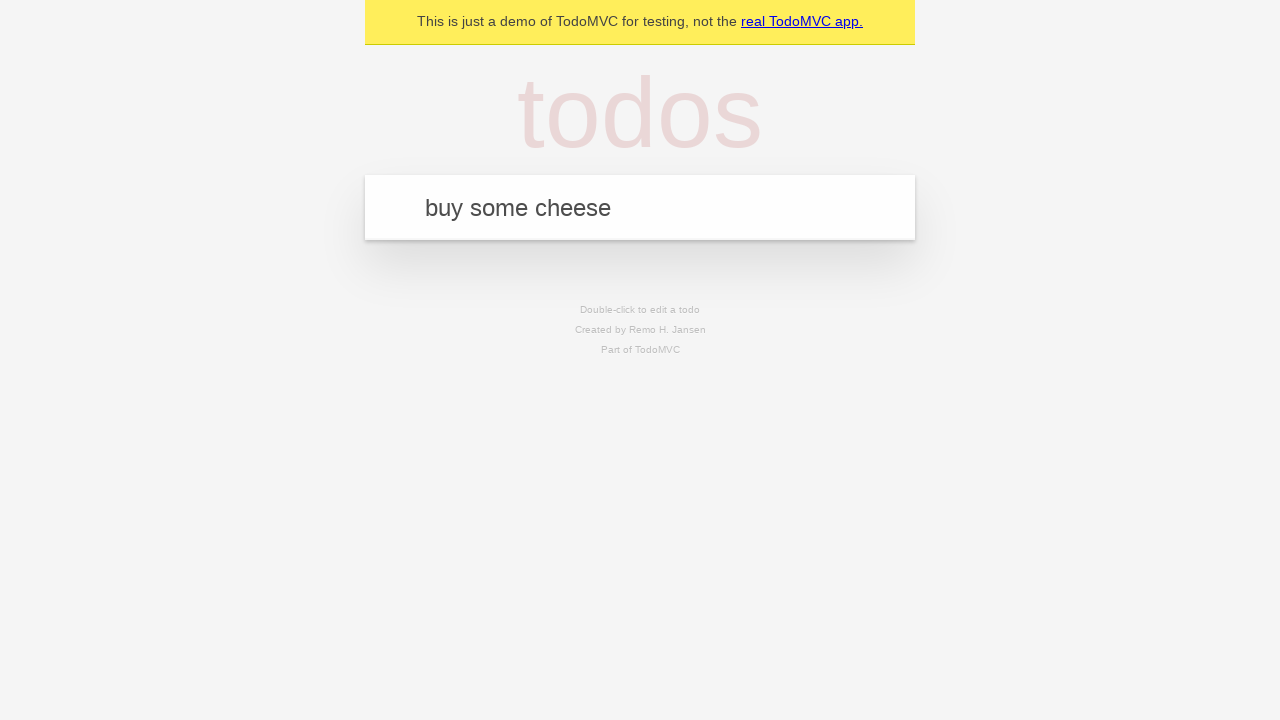

Pressed Enter to create first todo on .new-todo
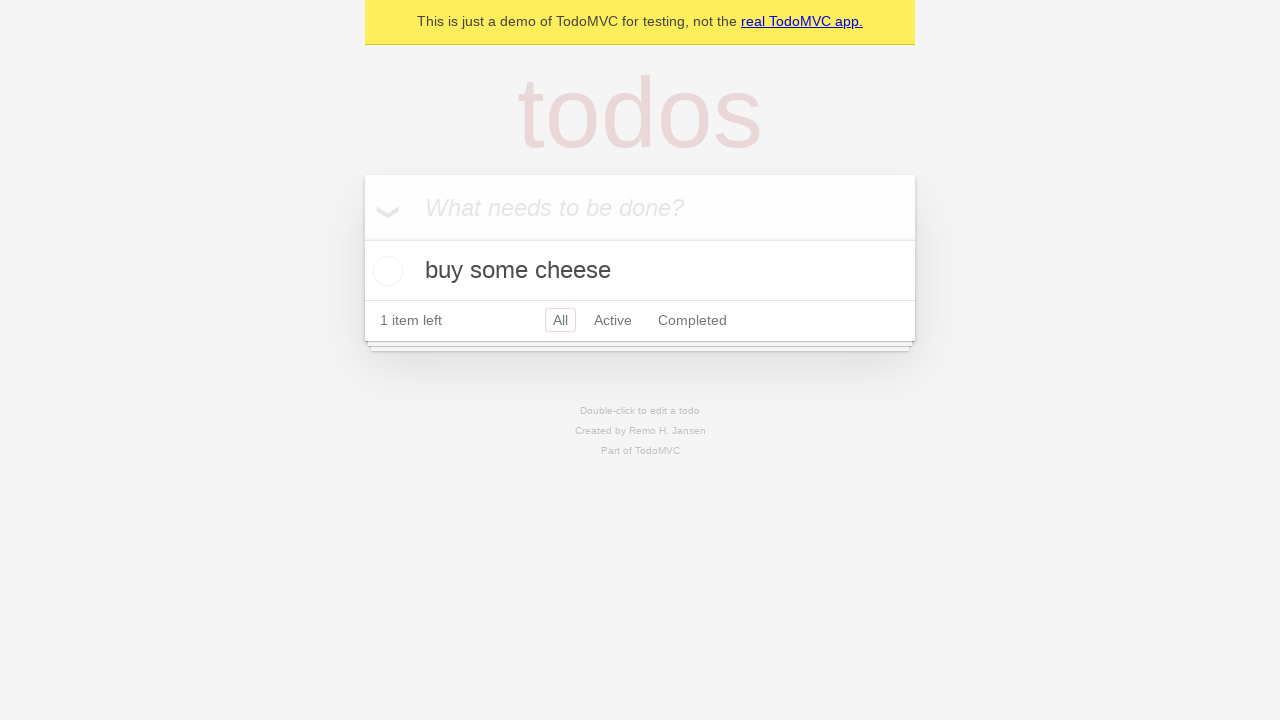

Filled second todo input with 'feed the cat' on .new-todo
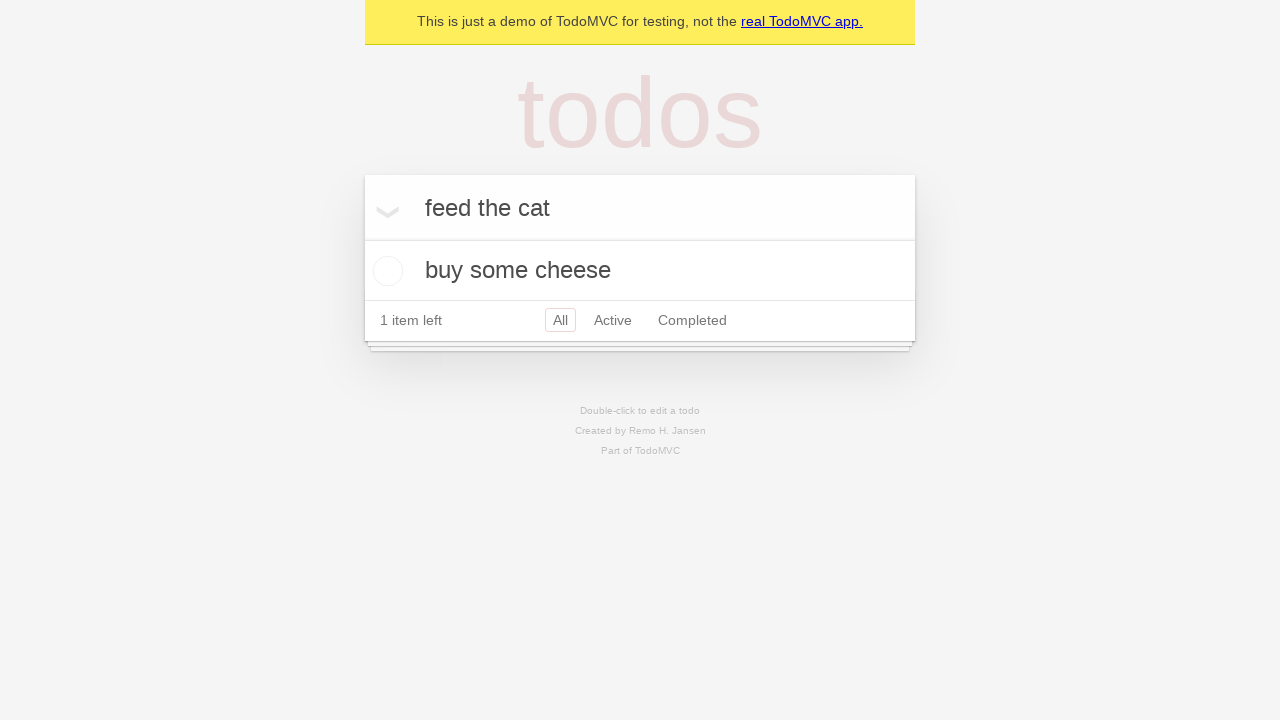

Pressed Enter to create second todo on .new-todo
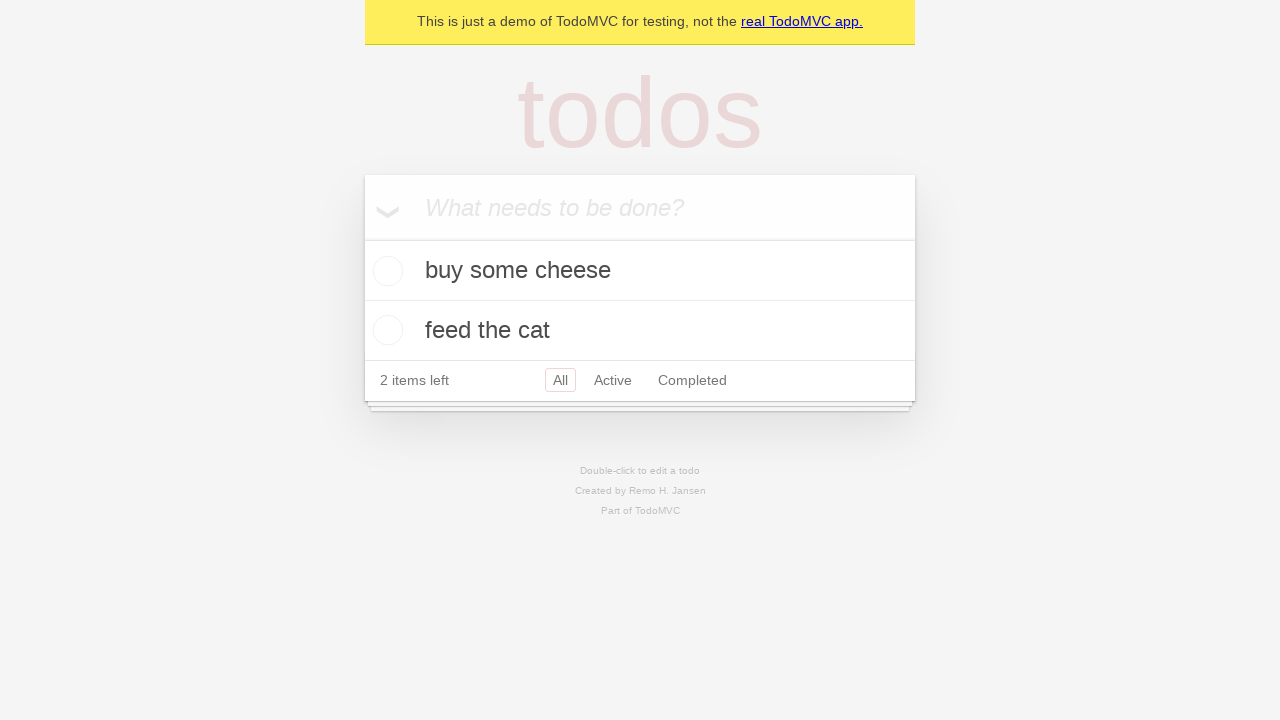

Filled third todo input with 'book a doctors appointment' on .new-todo
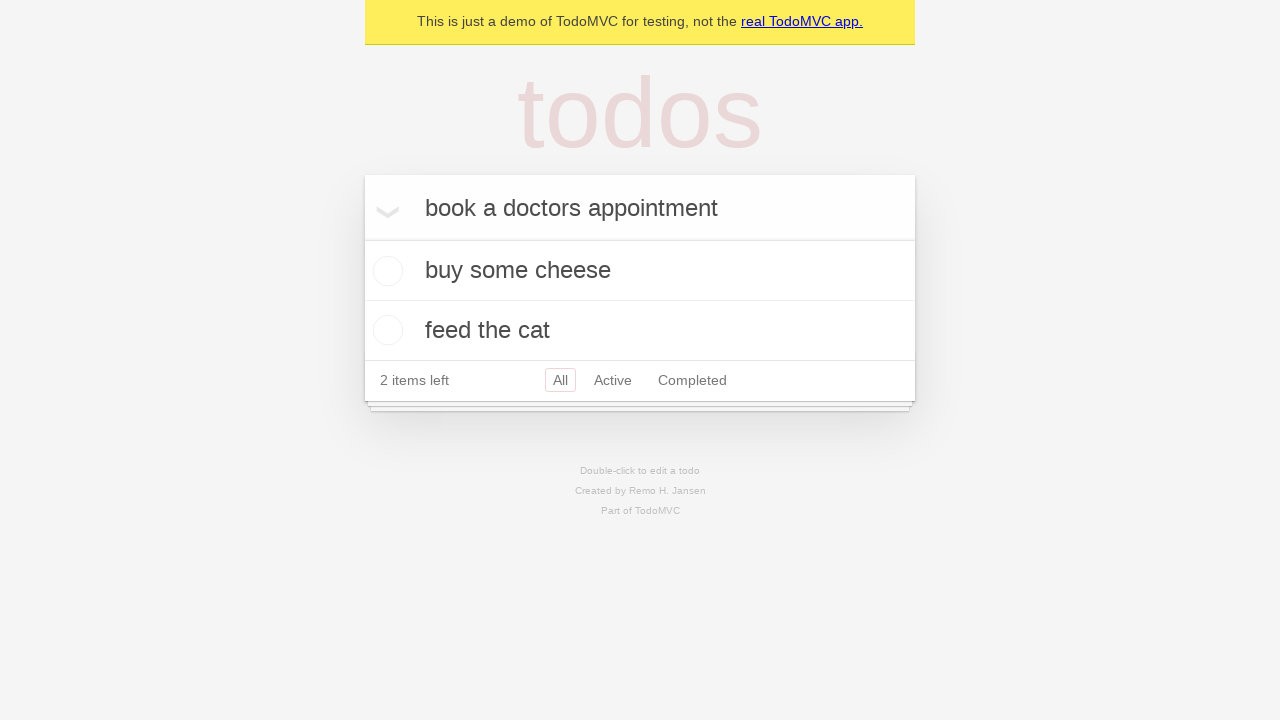

Pressed Enter to create third todo on .new-todo
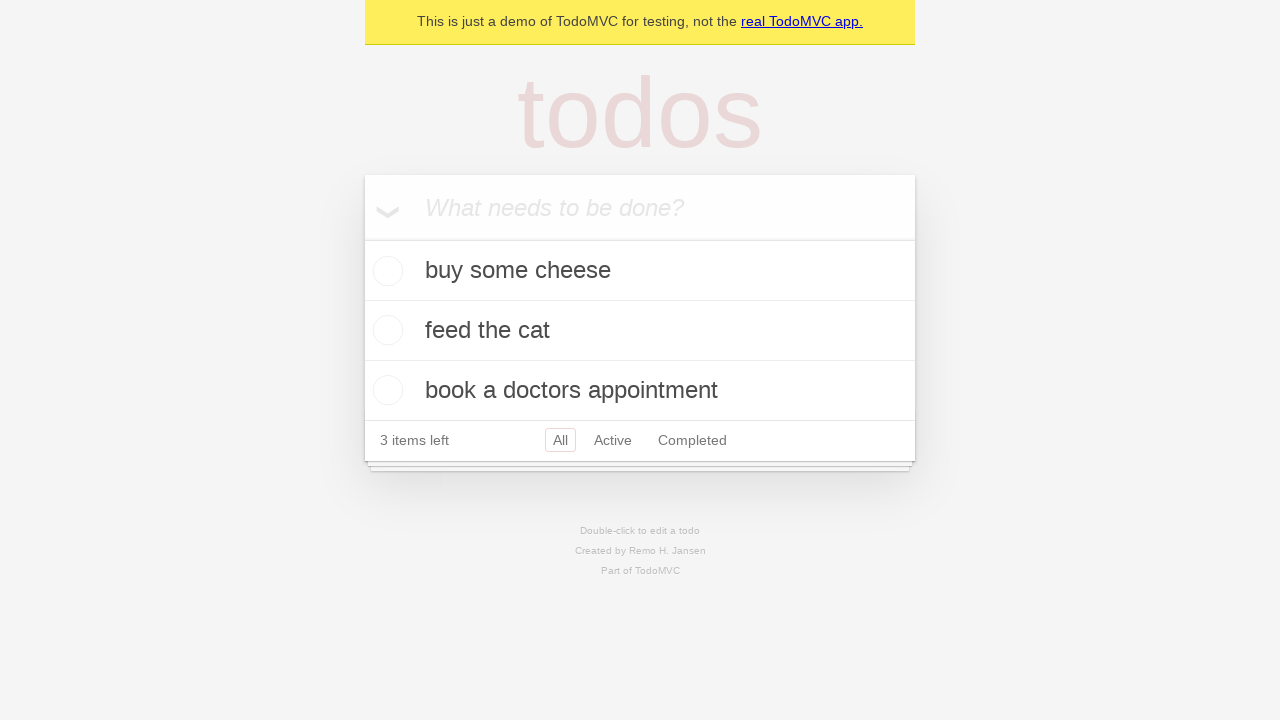

Clicked toggle-all checkbox to mark all items as completed at (362, 238) on .toggle-all
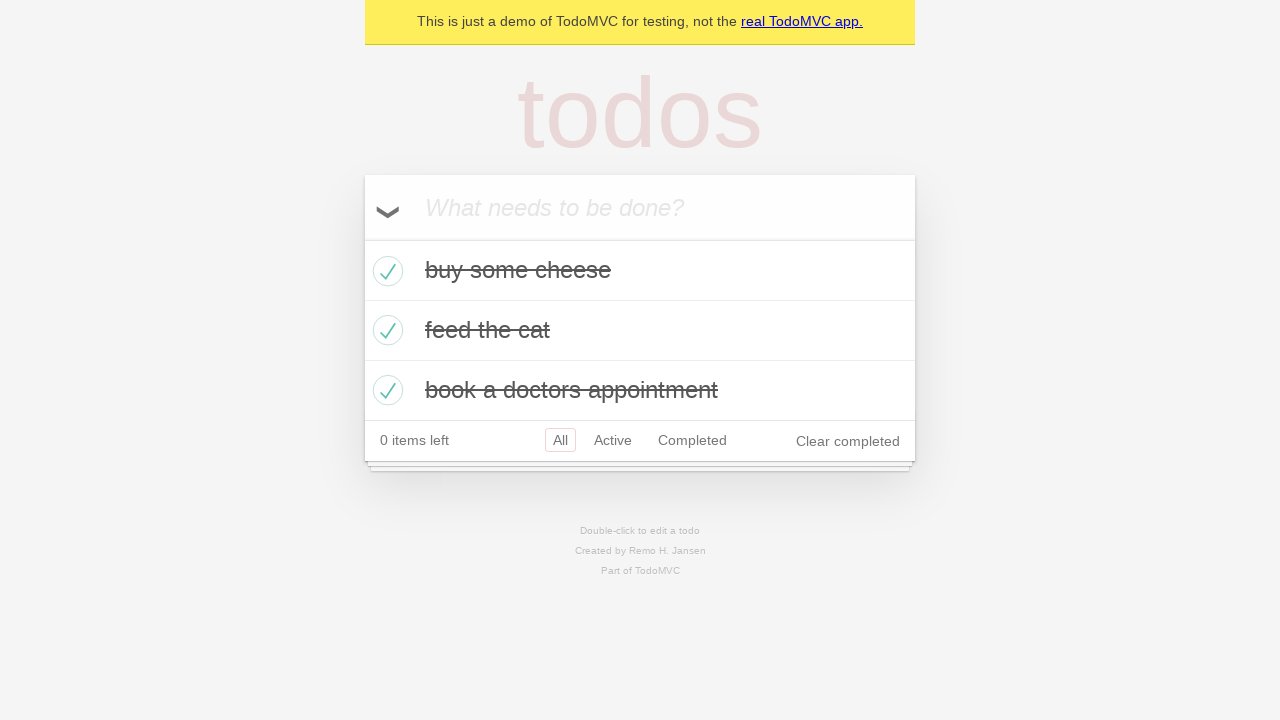

Verified that todos are marked as completed
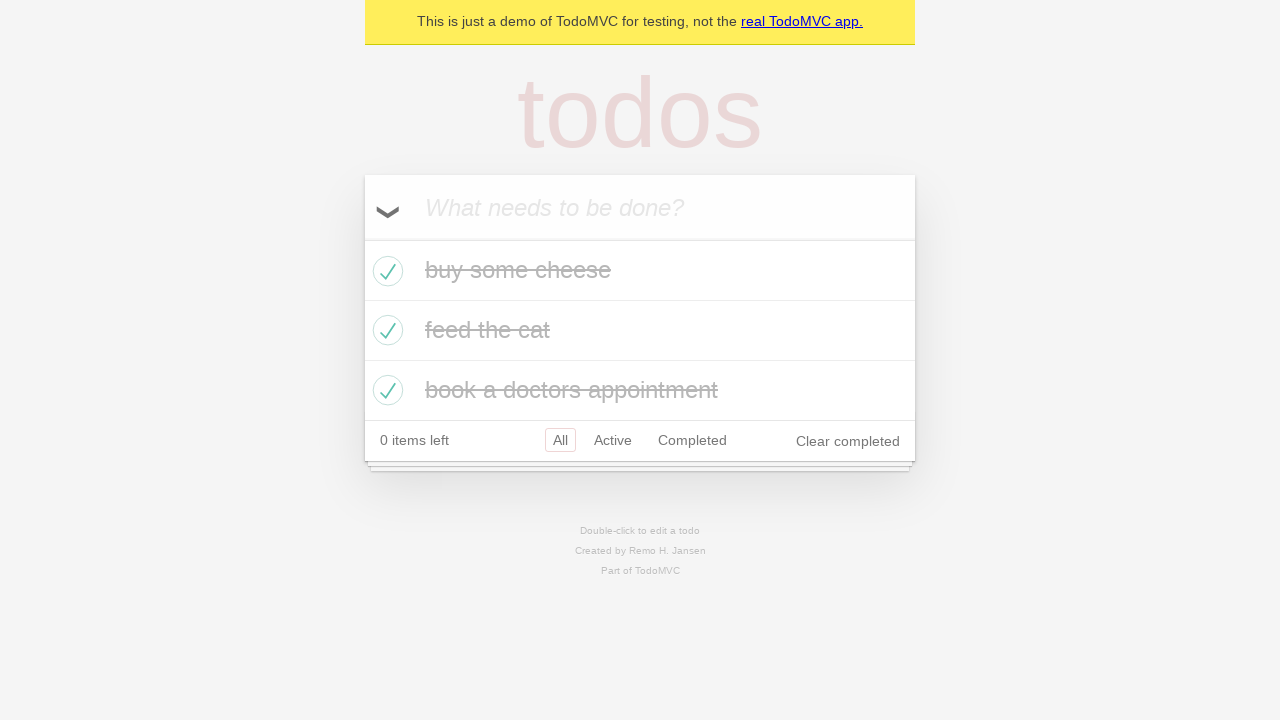

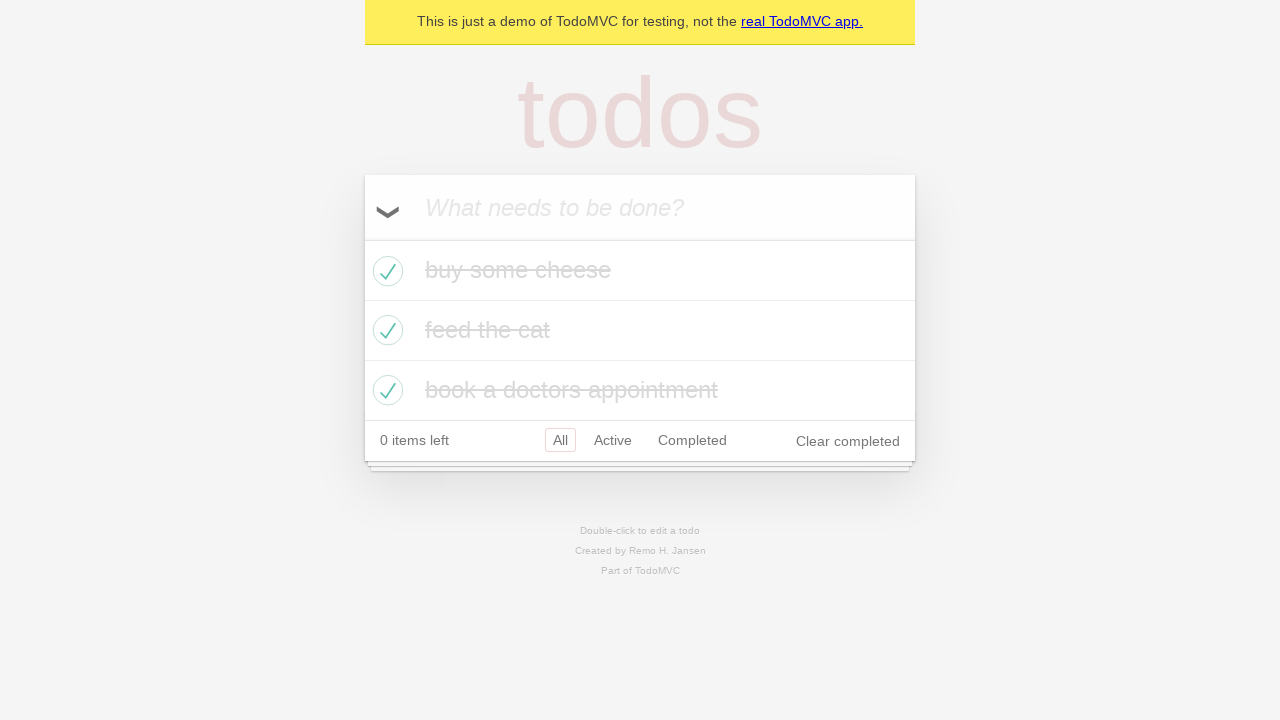